Tests a text box form by filling in name, email, current address, and permanent address fields, then verifies the submitted data is displayed correctly in the output section.

Starting URL: https://demoqa.com/text-box

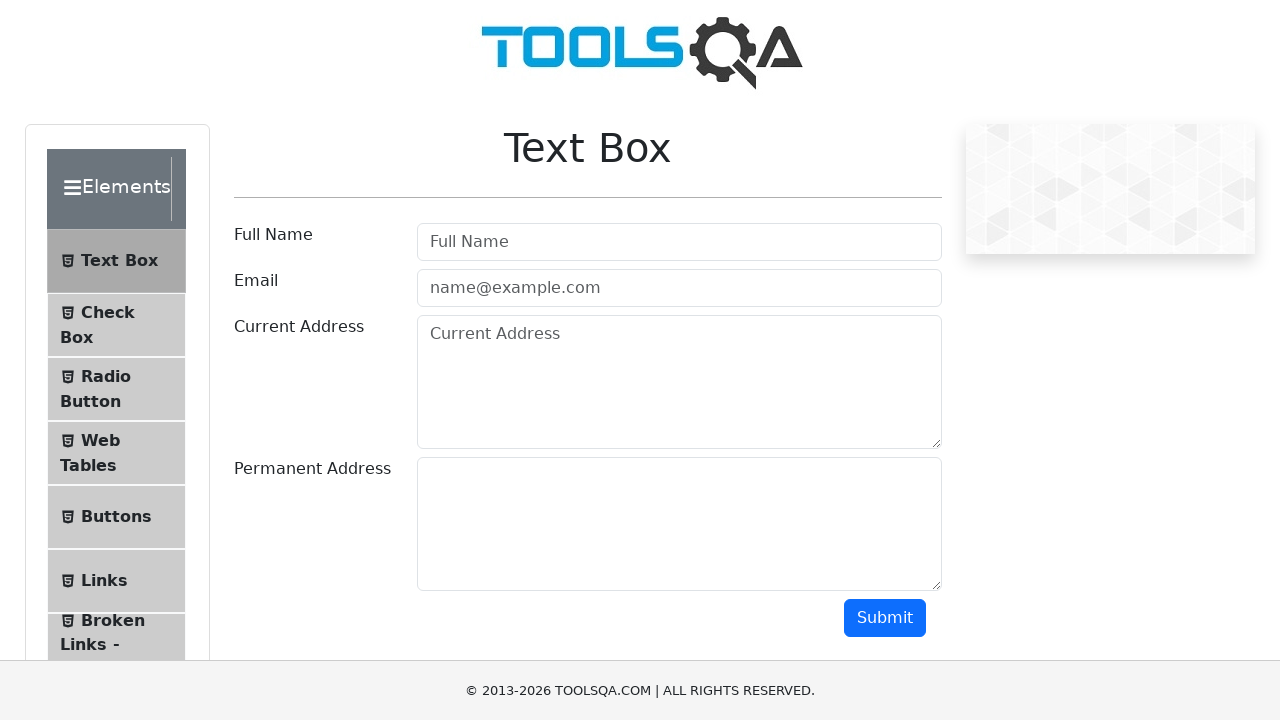

Filled user name field with 'Omar Anuar' on input#userName
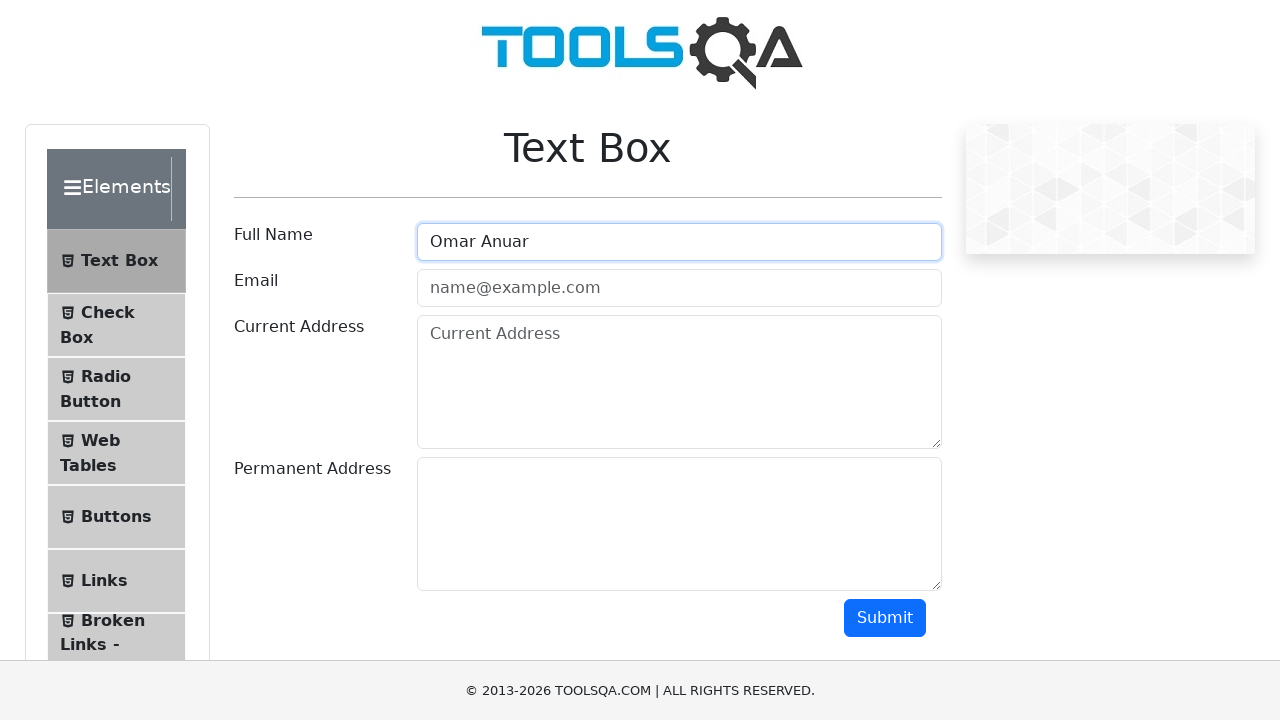

Filled email field with 'omar051000@gmail.com' on input[type='email']
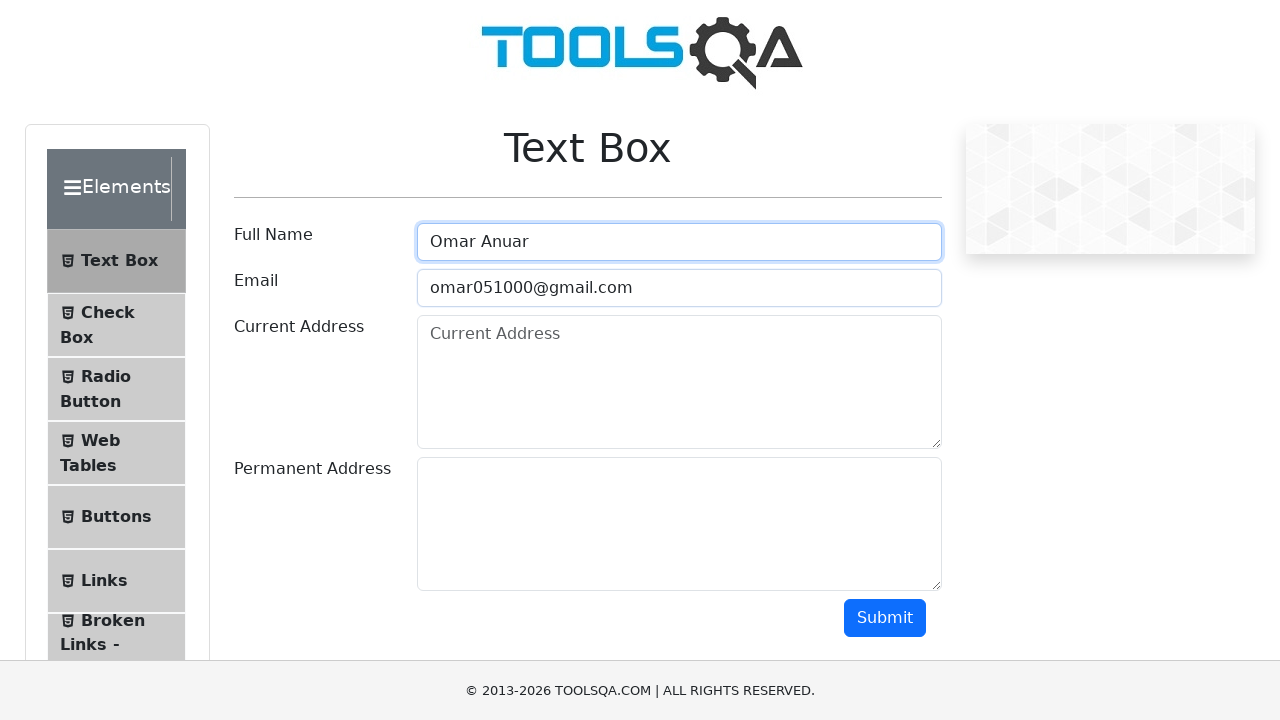

Filled current address field with 'Country: Kazakhastan, City: Almaty, street:Abaya-34' on textarea#currentAddress
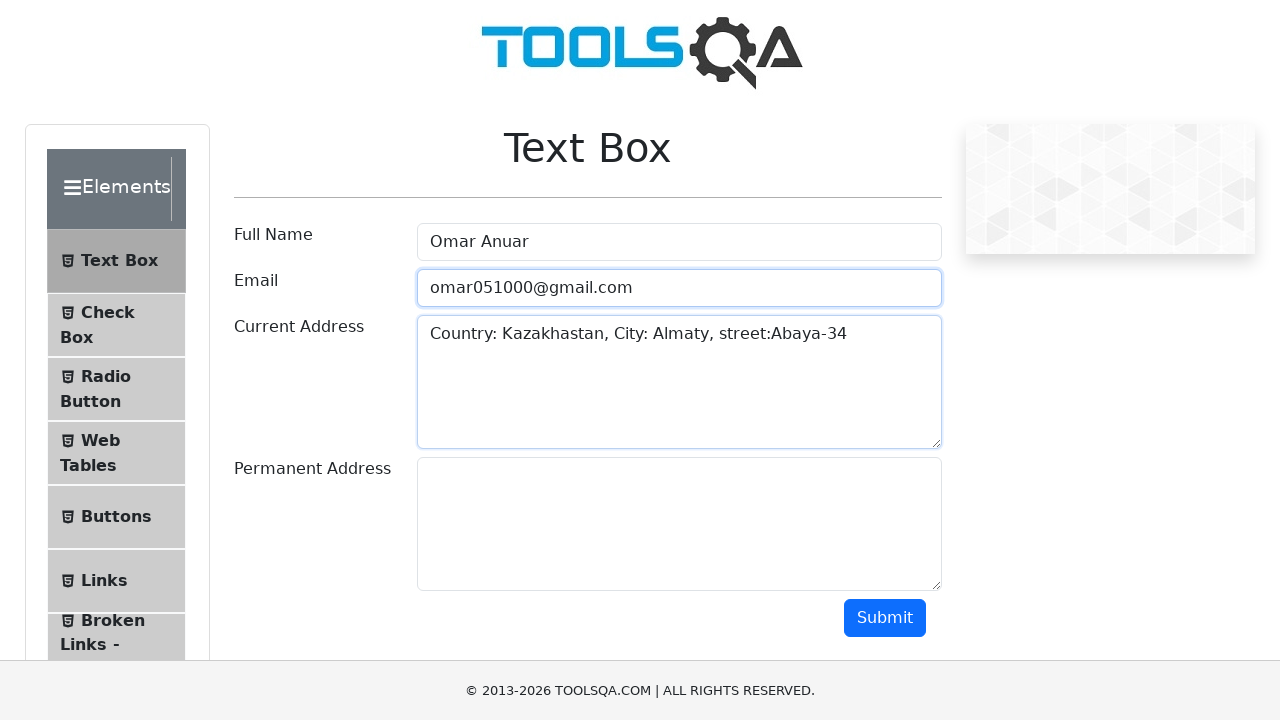

Filled permanent address field with 'Country: Kazakhastan, City: Almaty, street:Abaya-35' on textarea#permanentAddress
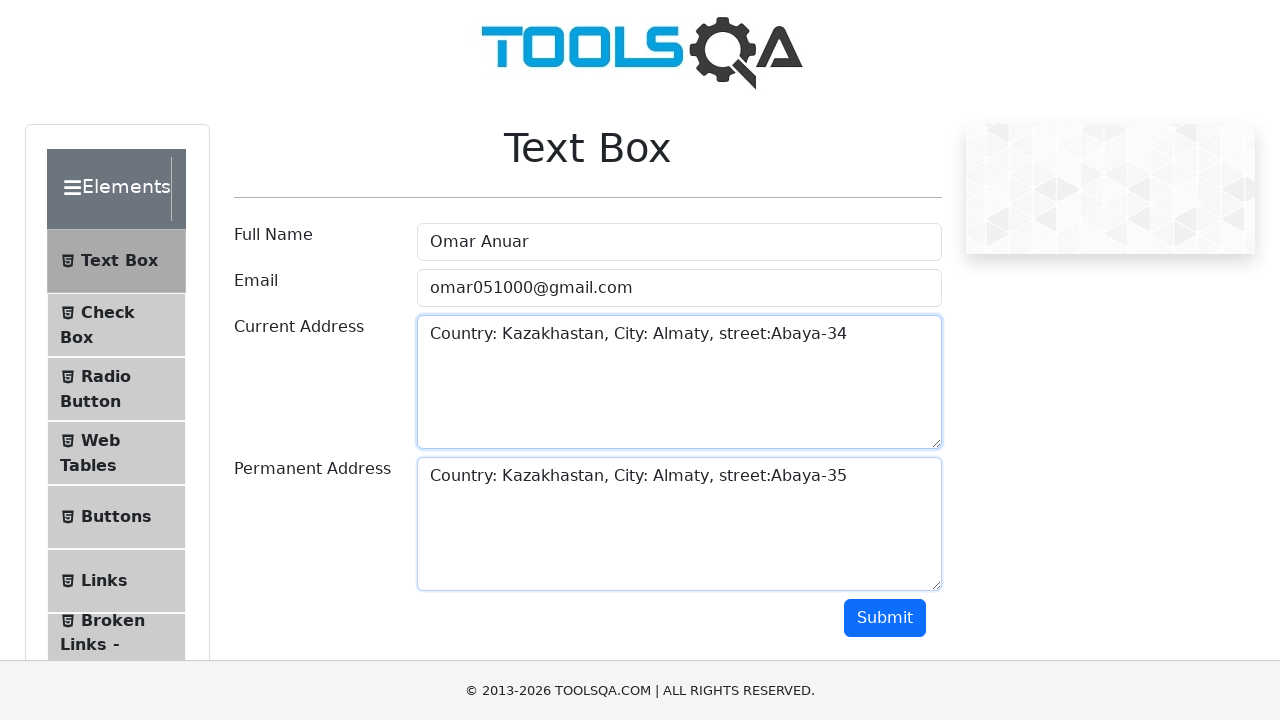

Clicked submit button to submit form at (885, 618) on button#submit
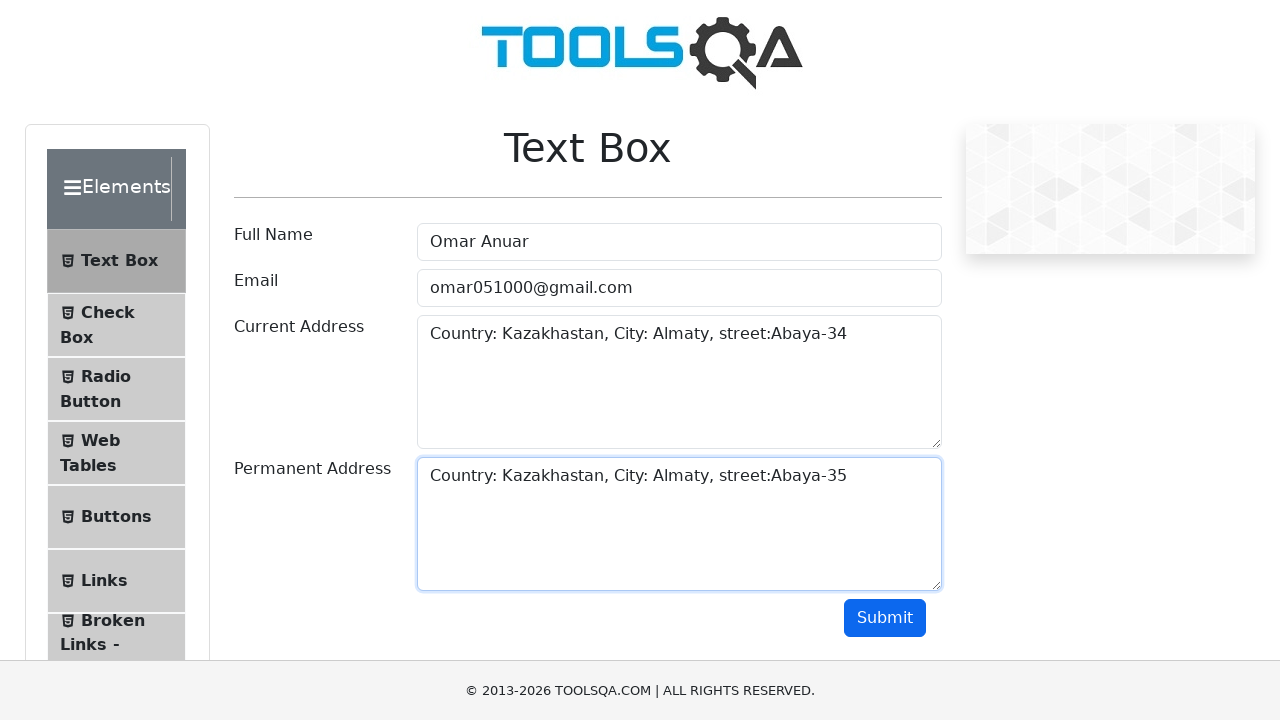

Verified output name field contains 'Omar Anuar'
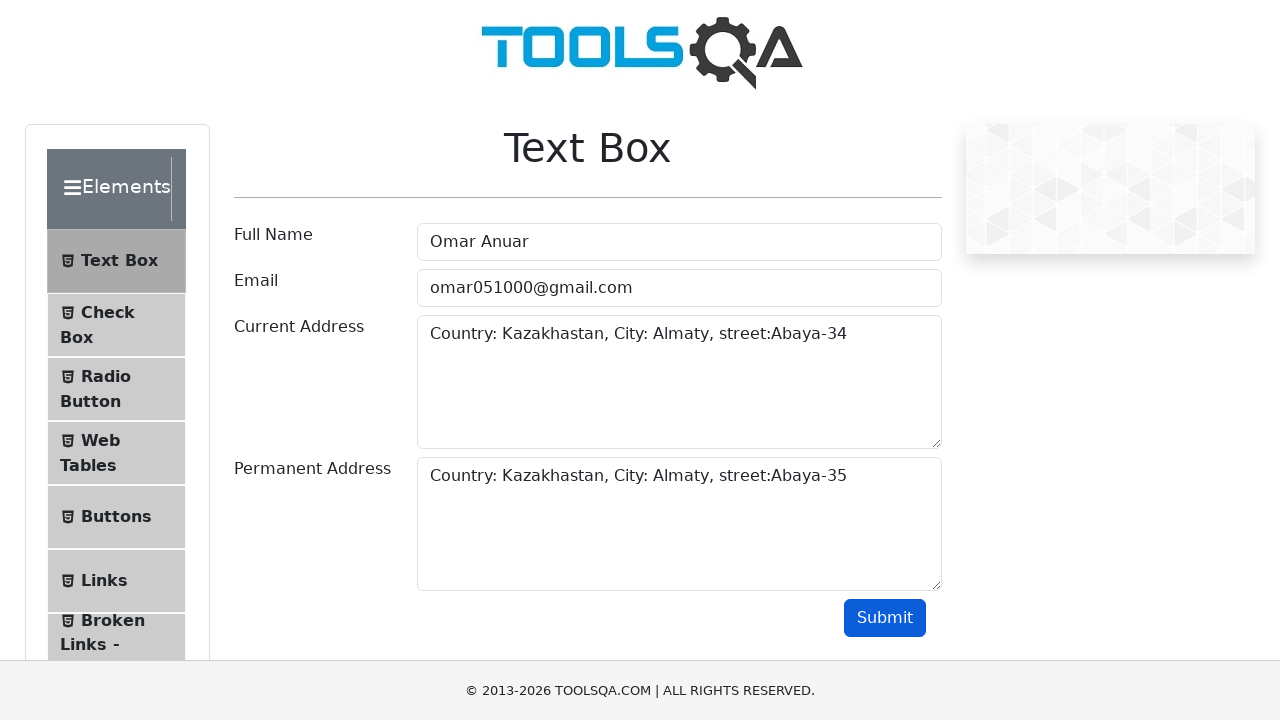

Verified output email field contains 'omar051000@gmail.com'
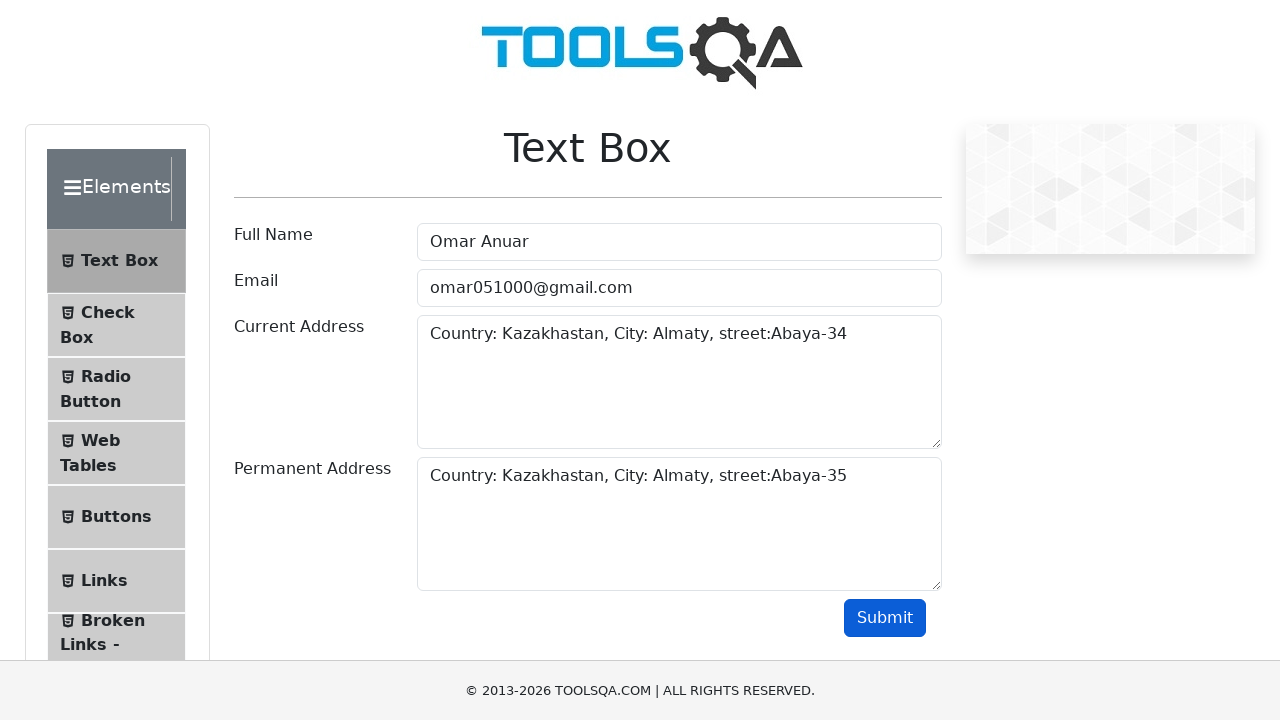

Verified output current address field contains submitted value
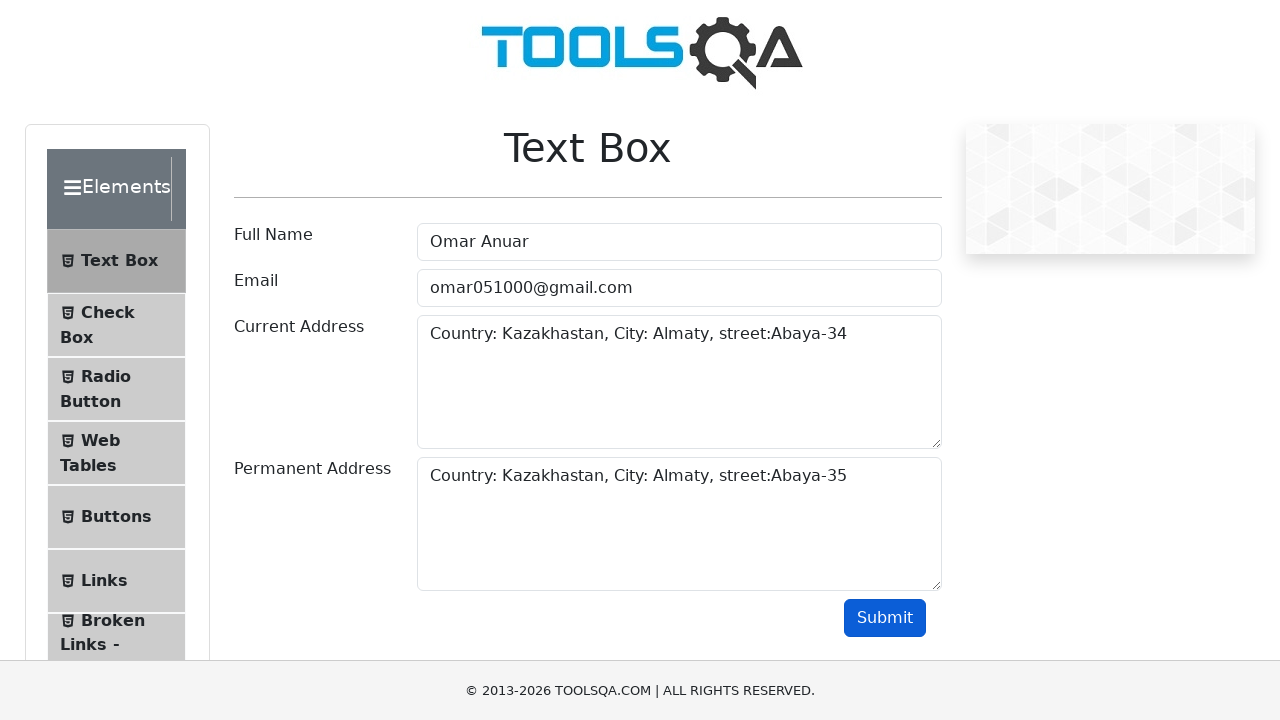

Verified output permanent address field contains submitted value
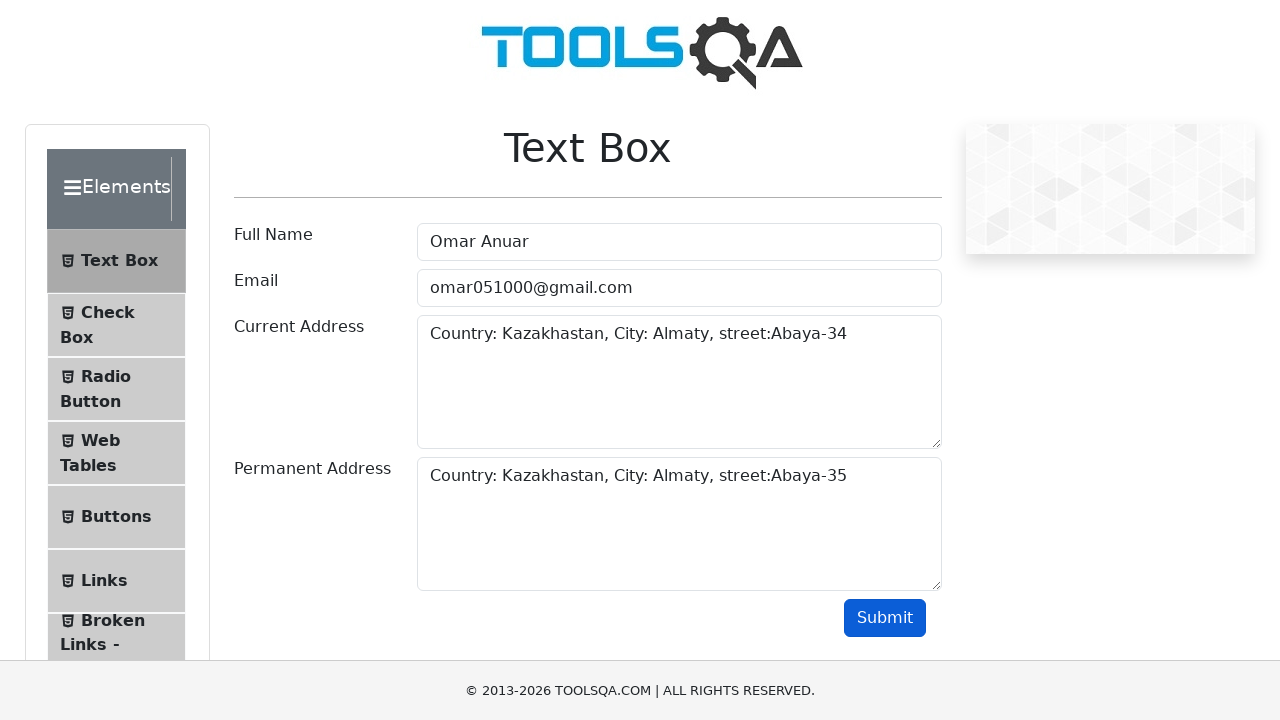

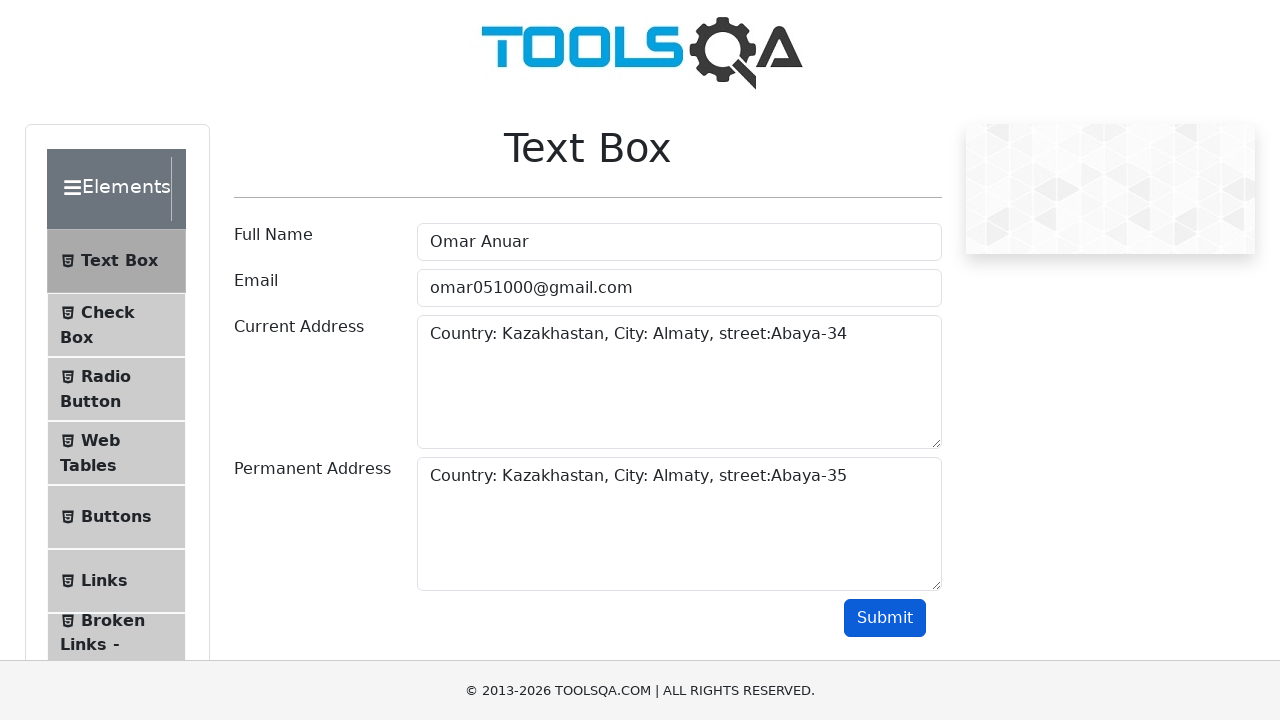